Tests clicking on selectable items in a jQuery UI selectable list within an iframe

Starting URL: http://jqueryui.com/selectable/#default

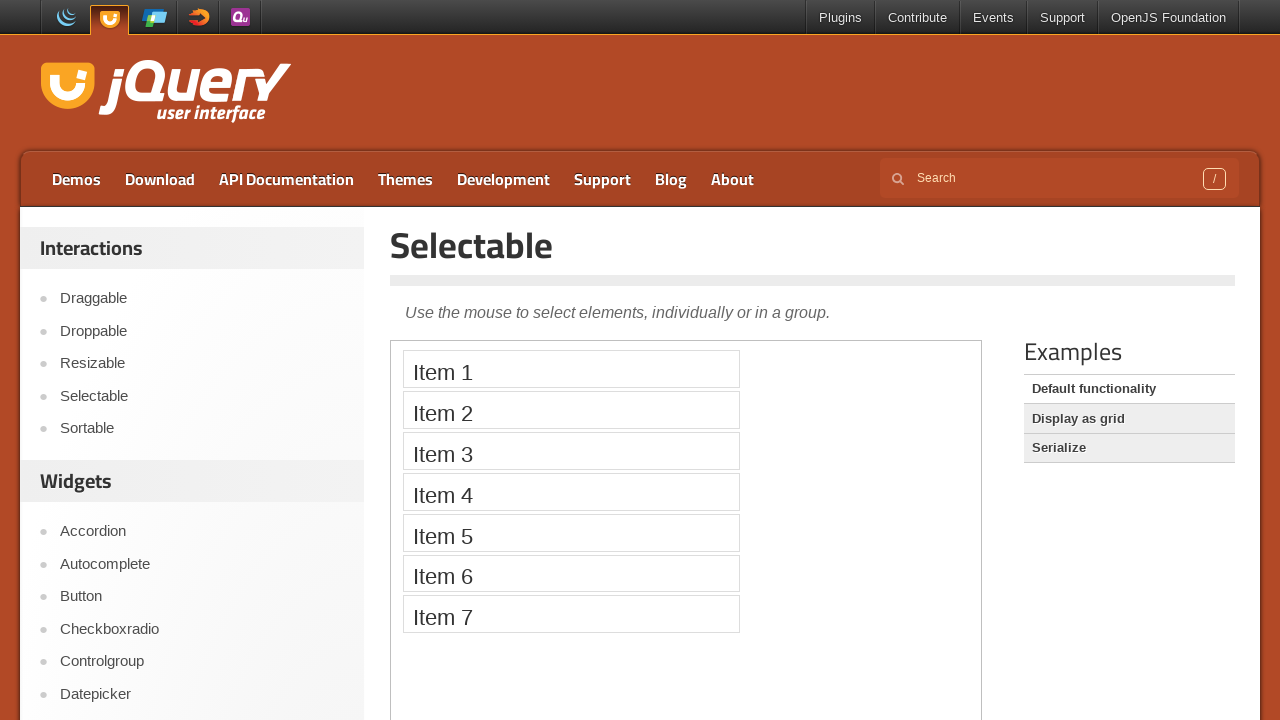

Located iframe containing selectable items
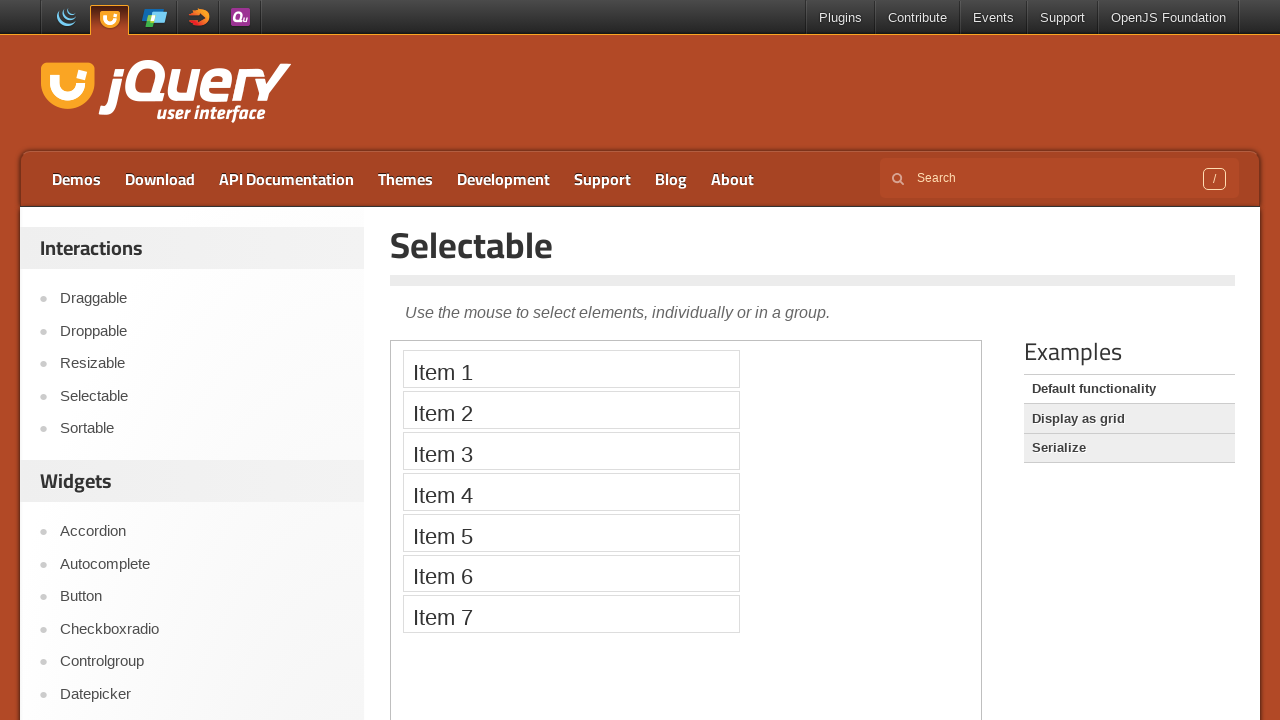

Clicked the first selectable item in jQuery UI selectable list at (571, 369) on iframe >> nth=0 >> internal:control=enter-frame >> #selectable > li >> nth=0
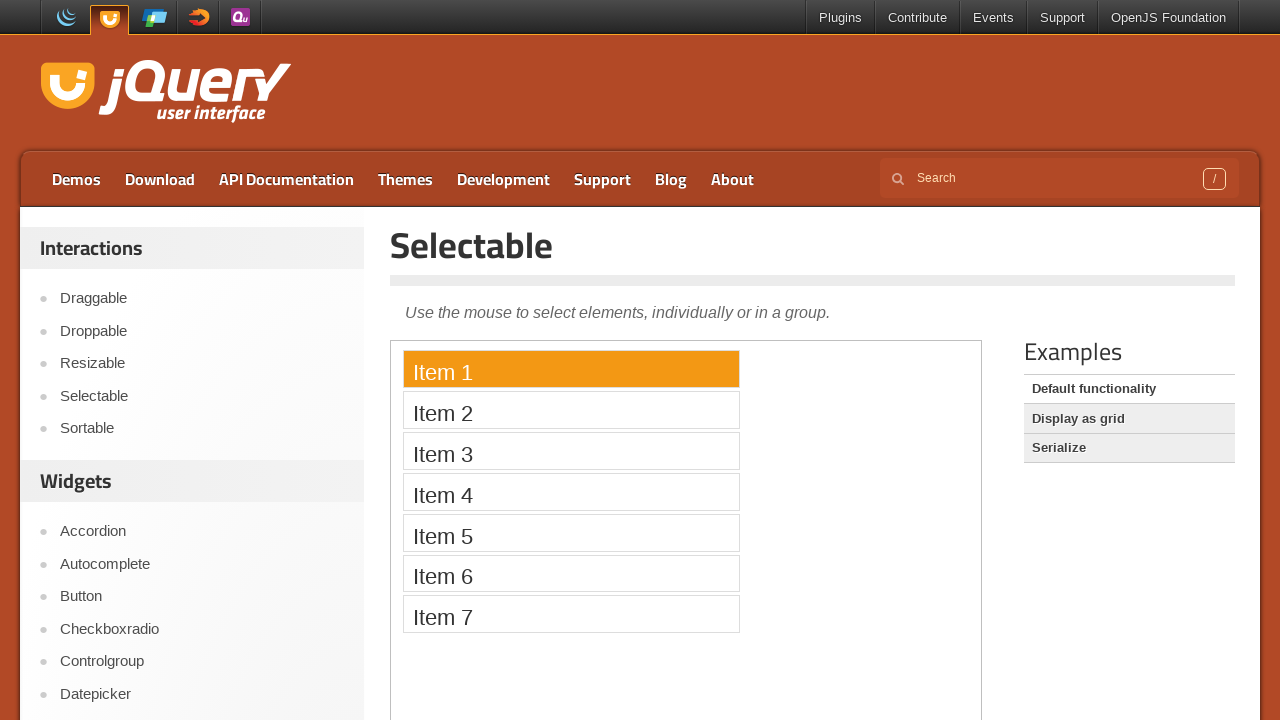

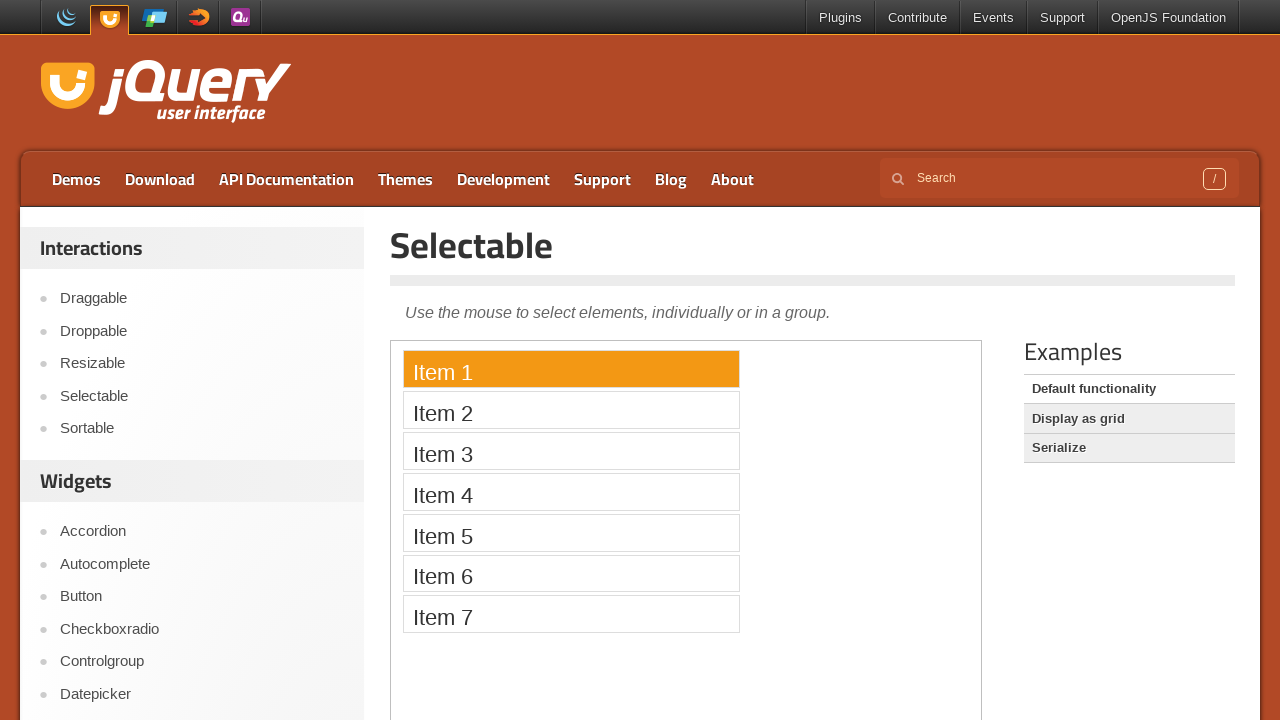